Tests the Python.org search functionality by entering "pycon" in the search box and submitting the search form, then verifying results are found.

Starting URL: http://www.python.org

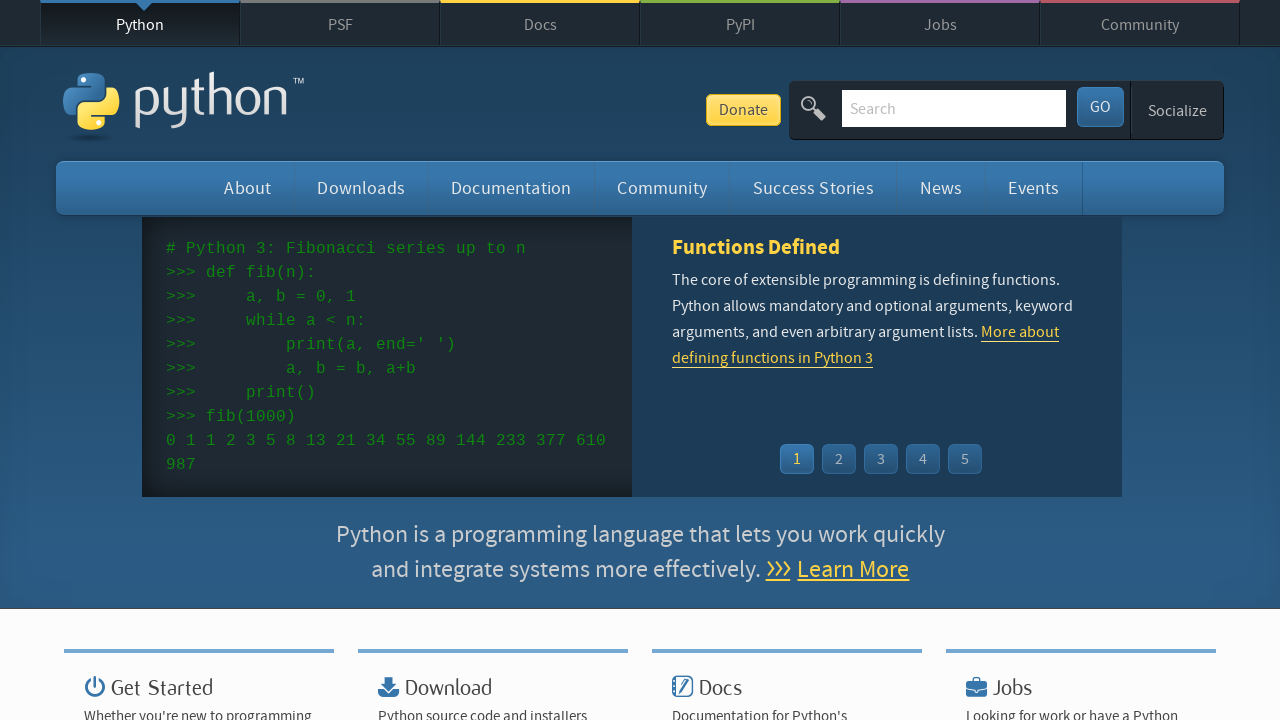

Verified 'Python' is in the page title
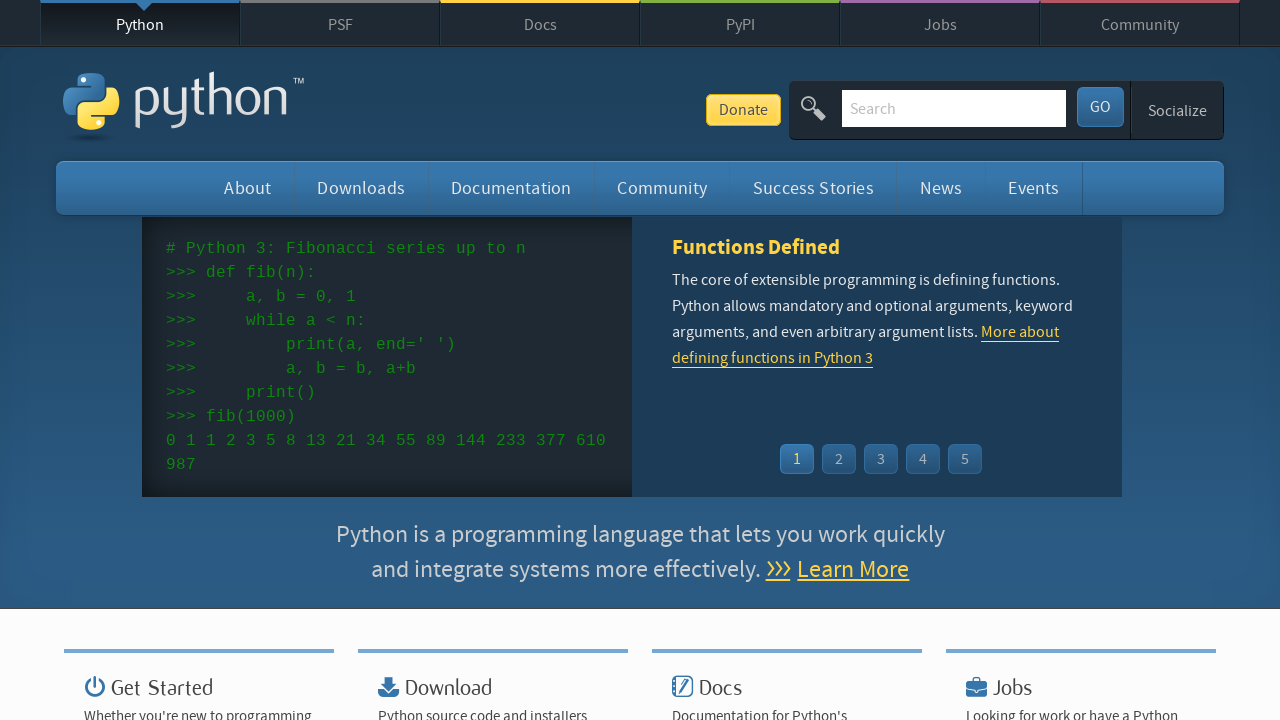

Cleared the search input field on input[name='q']
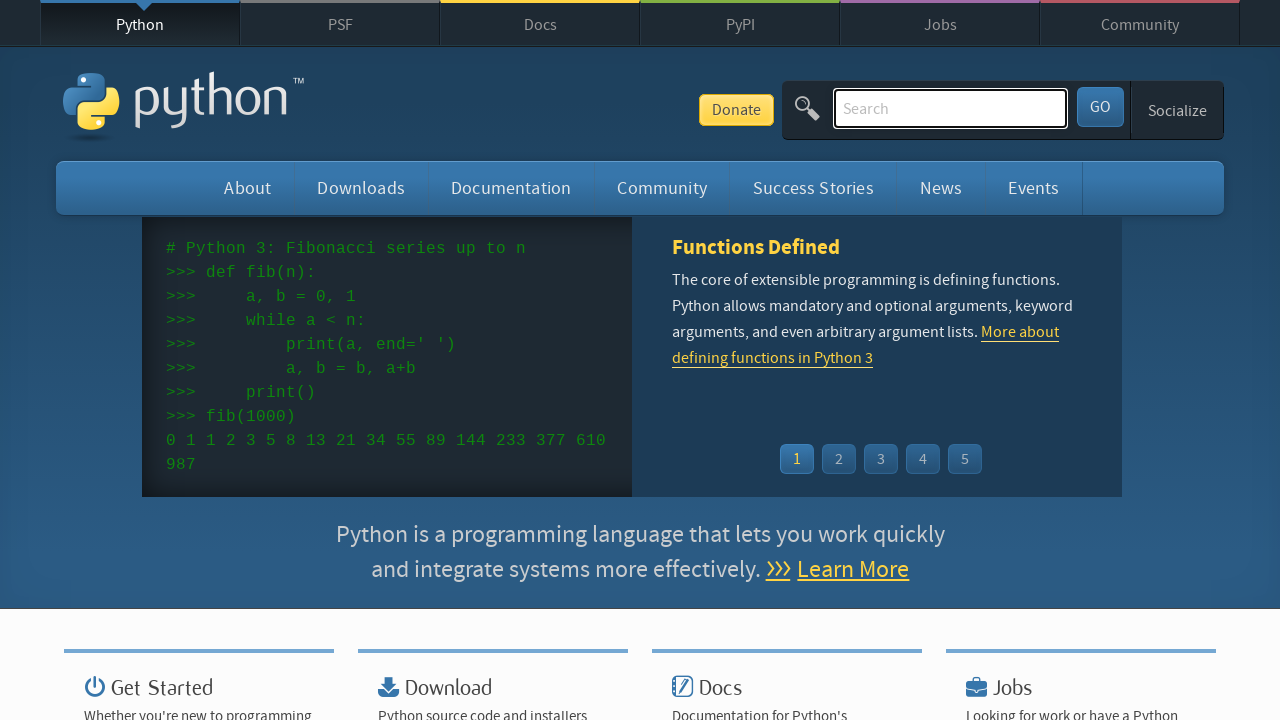

Entered 'pycon' in the search field on input[name='q']
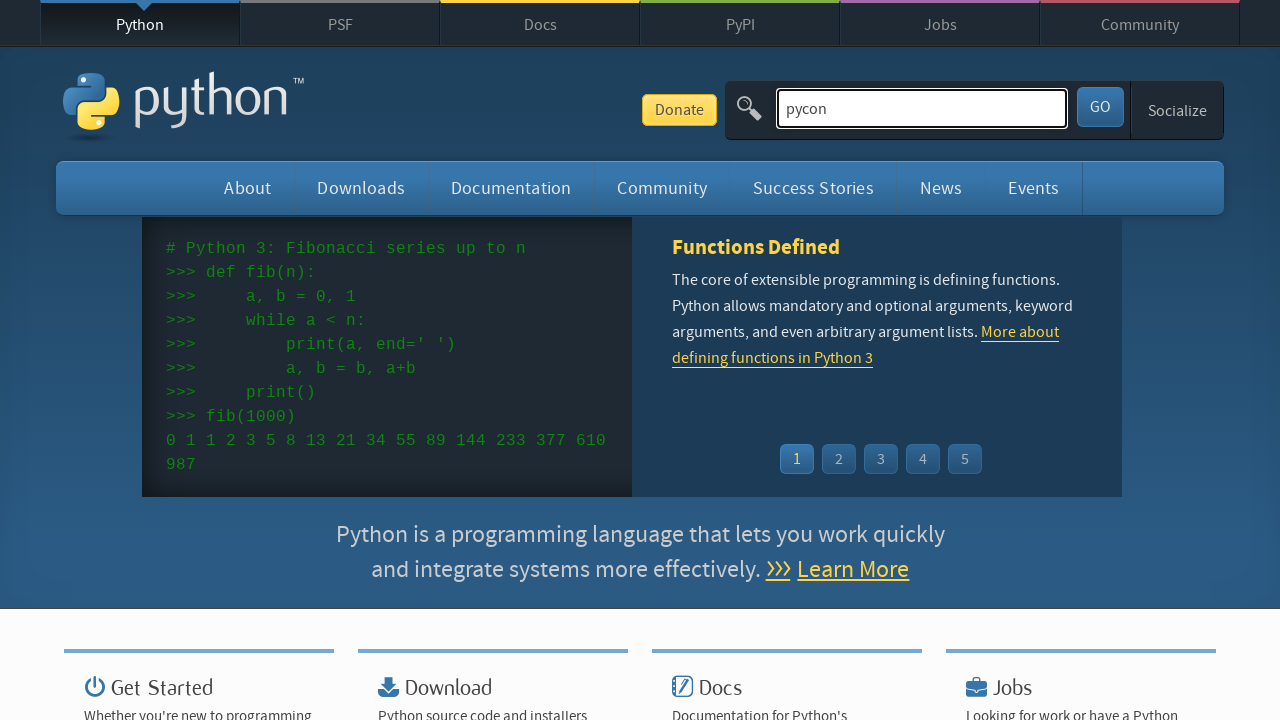

Pressed Enter to submit the search form on input[name='q']
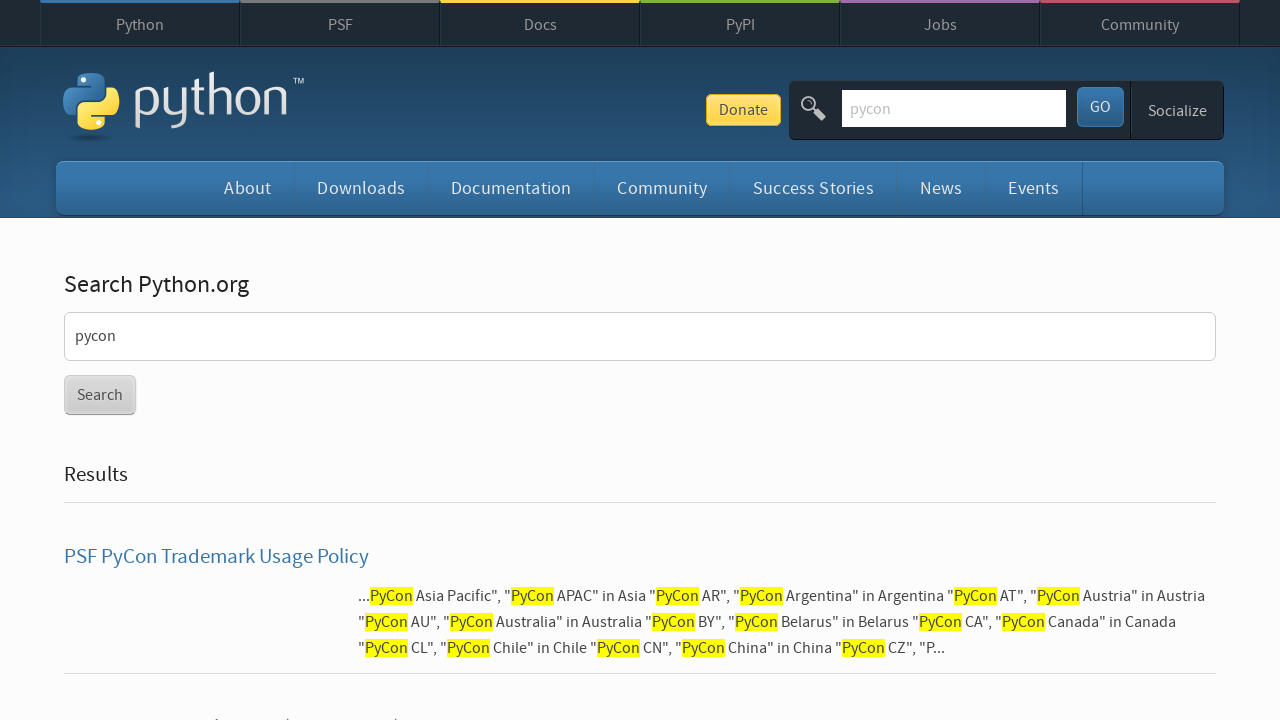

Waited for network idle after search submission
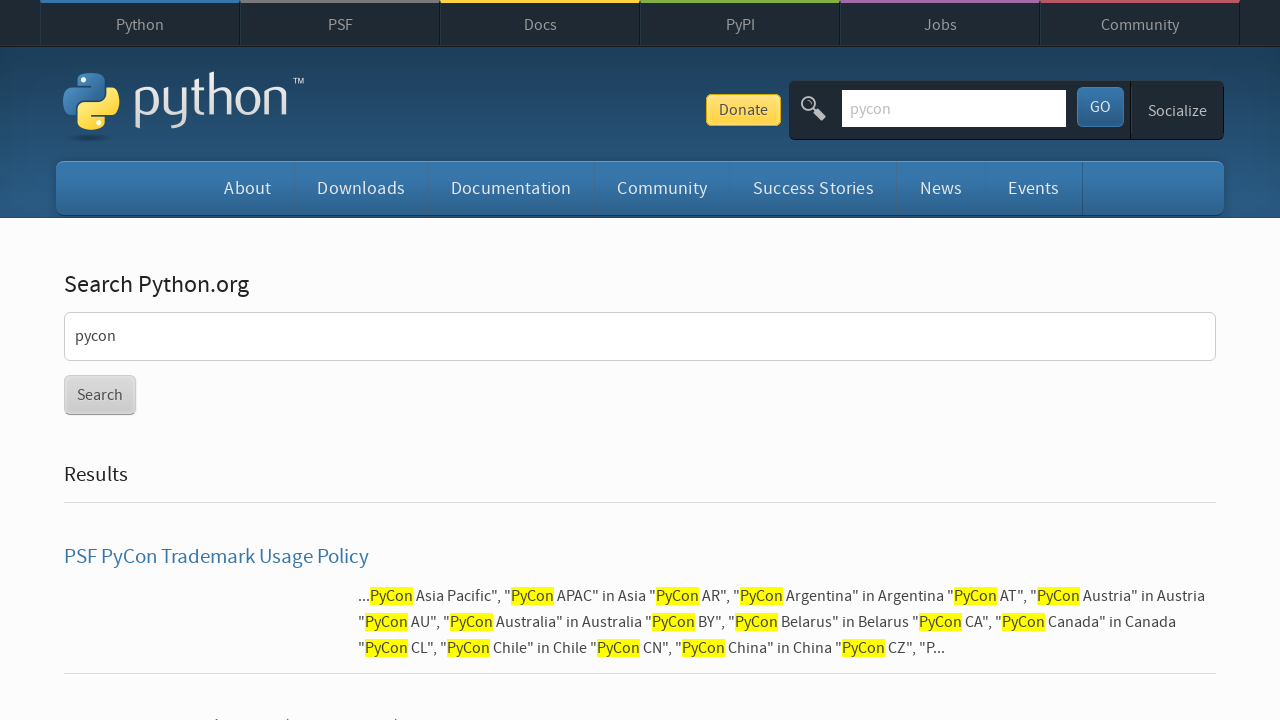

Verified search results were found (no 'No results found' message)
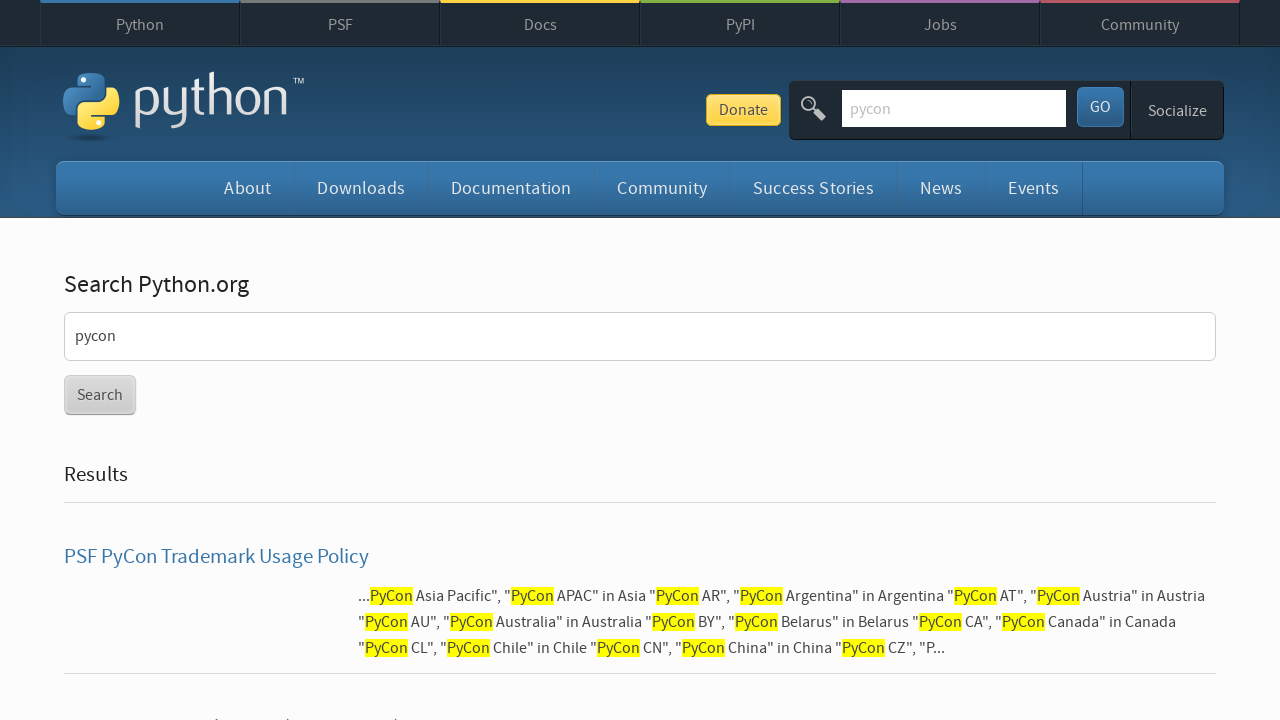

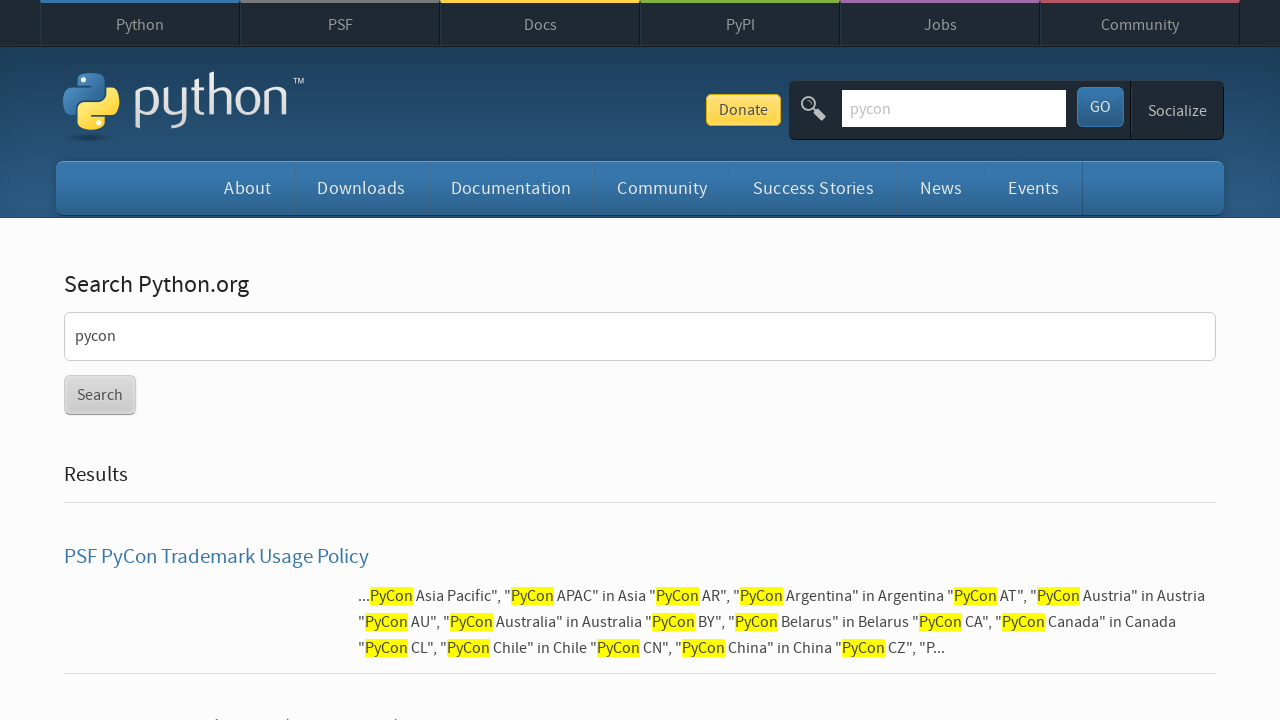